Tests the complete product purchase flow including category navigation, product selection, adding to cart, and checkout

Starting URL: https://www.demoblaze.com/

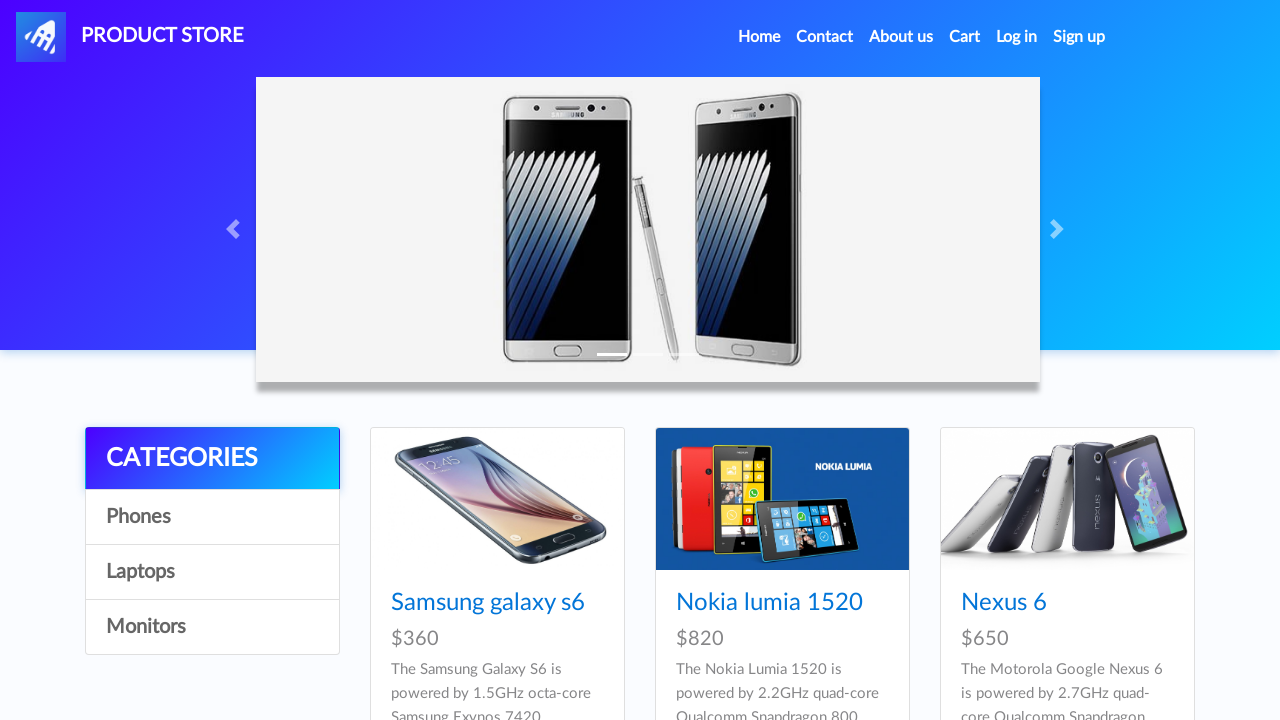

Clicked on Laptops category at (212, 572) on xpath=//a[contains(text(),'Laptops')]
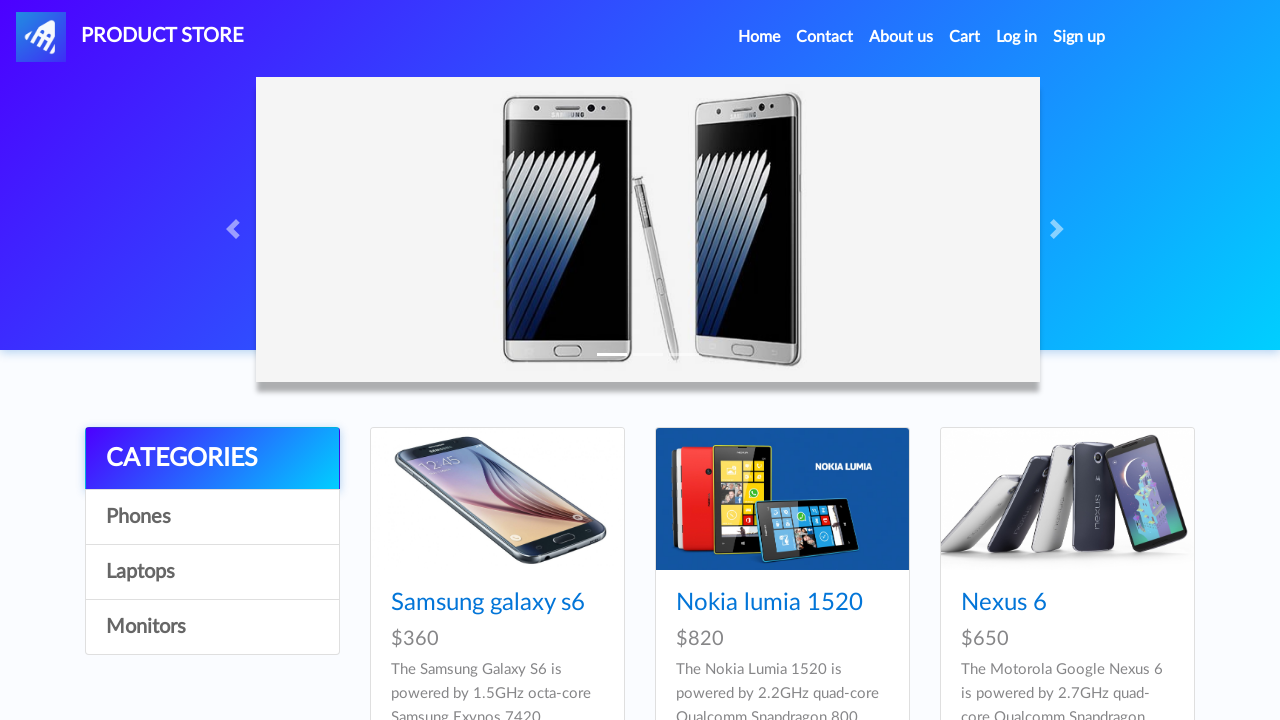

Clicked on MacBook air product at (1028, 603) on xpath=//a[contains(text(),'MacBook air')]
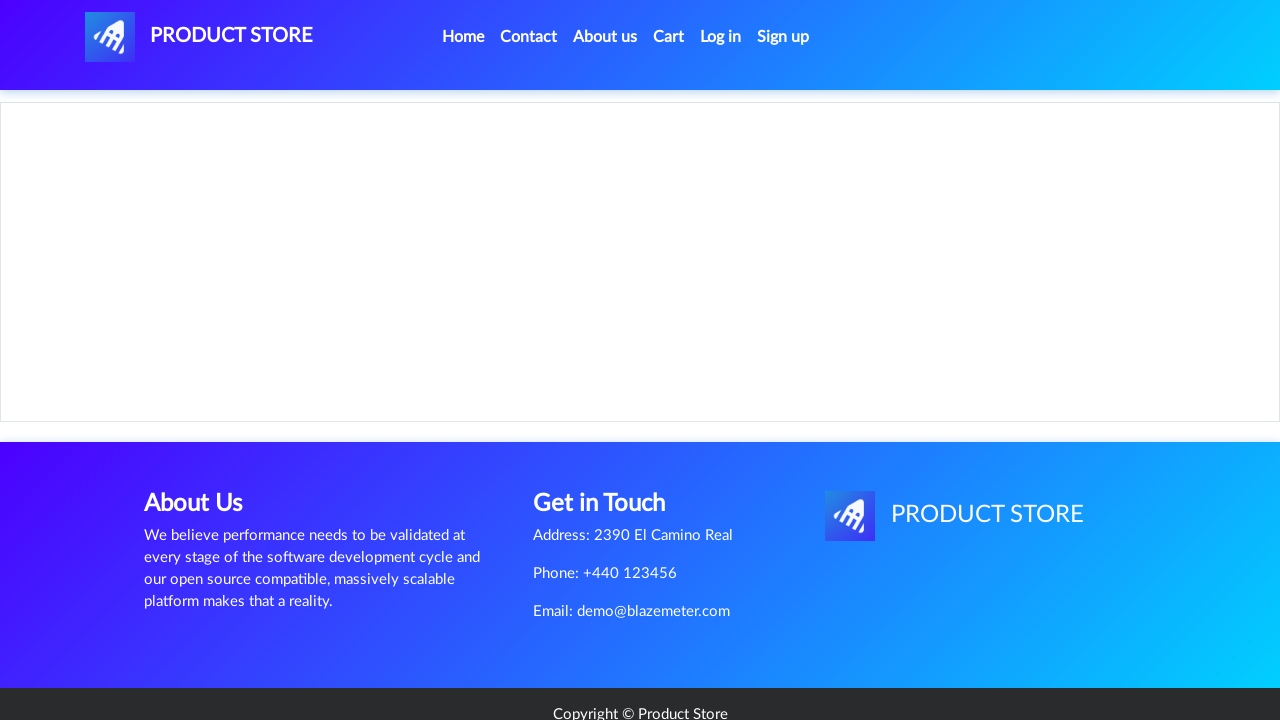

Clicked Add to Cart button at (610, 440) on xpath=//body/div[5]/div[1]/div[2]/div[2]/div[1]/a[1]
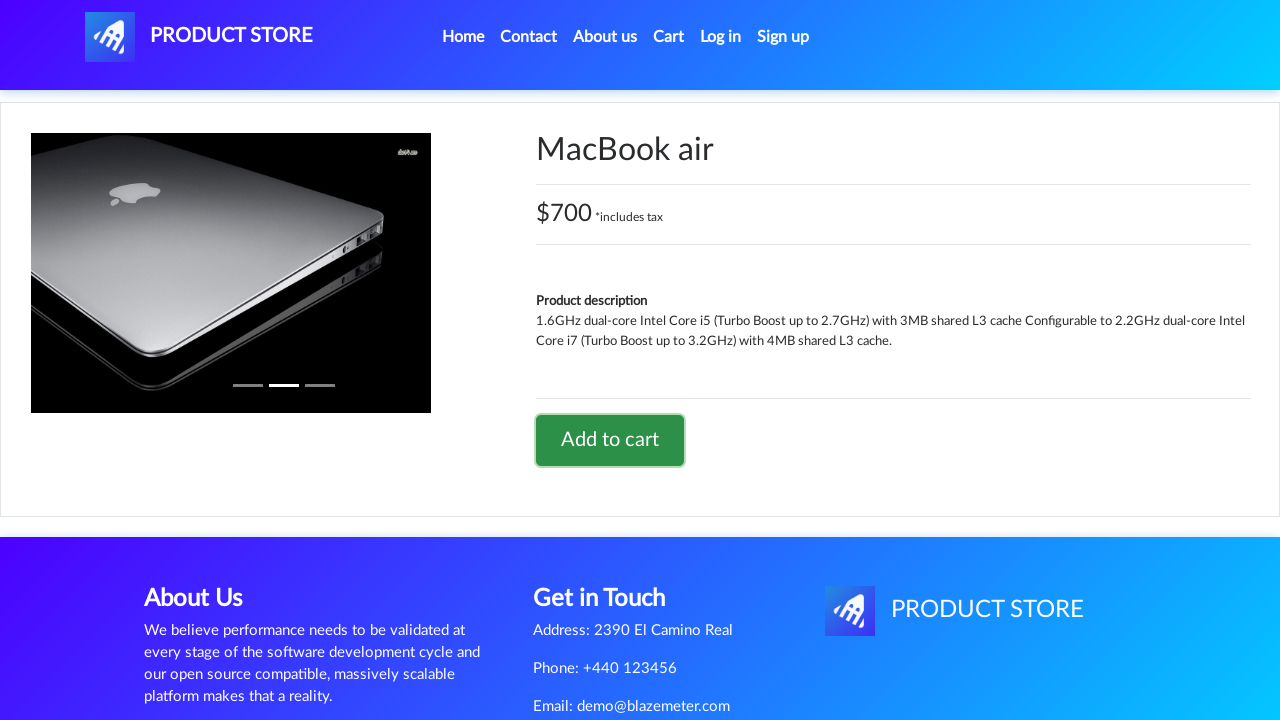

Set up dialog handler to accept alerts
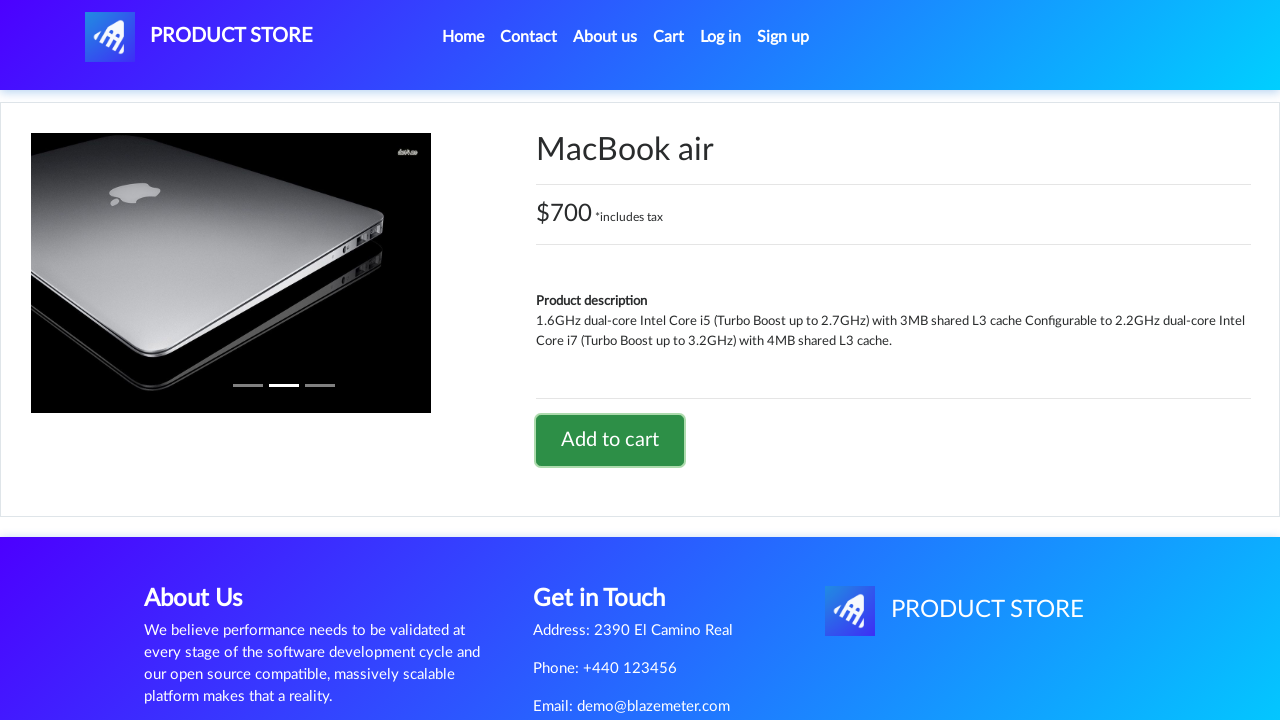

Navigated to Cart page at (669, 37) on xpath=//a[contains(text(),'Cart')]
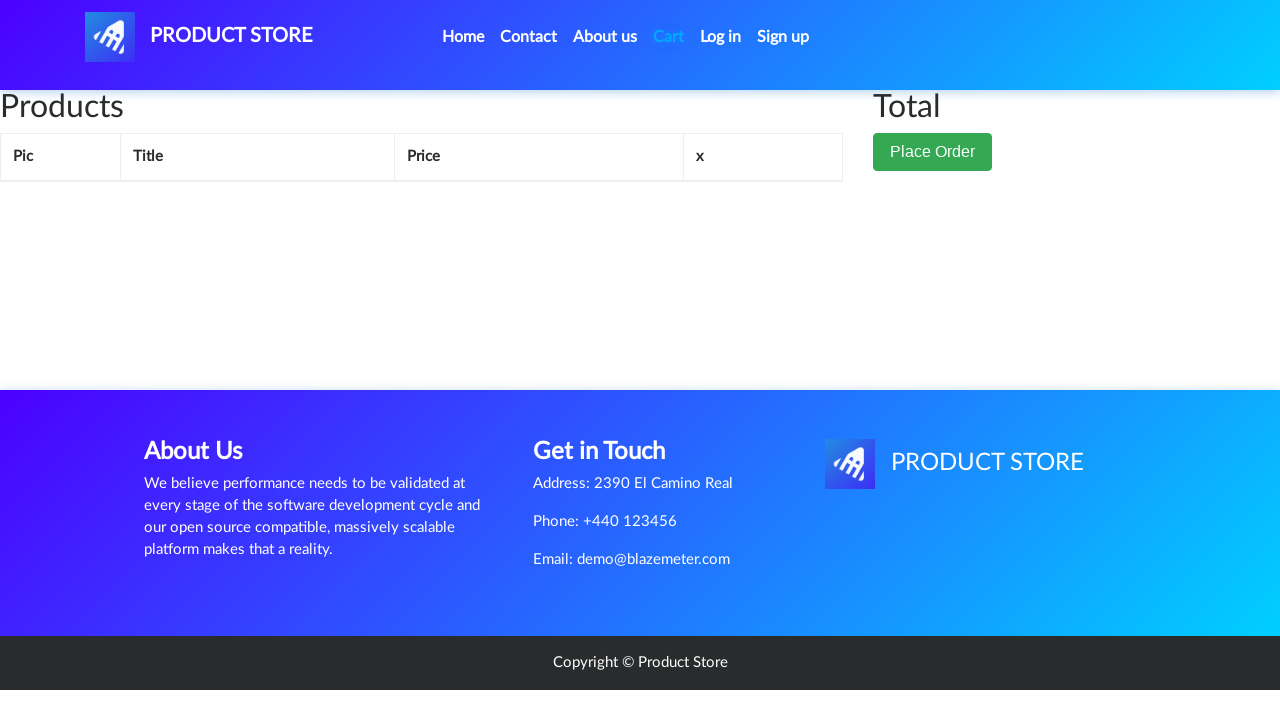

Verified MacBook air product is visible in cart
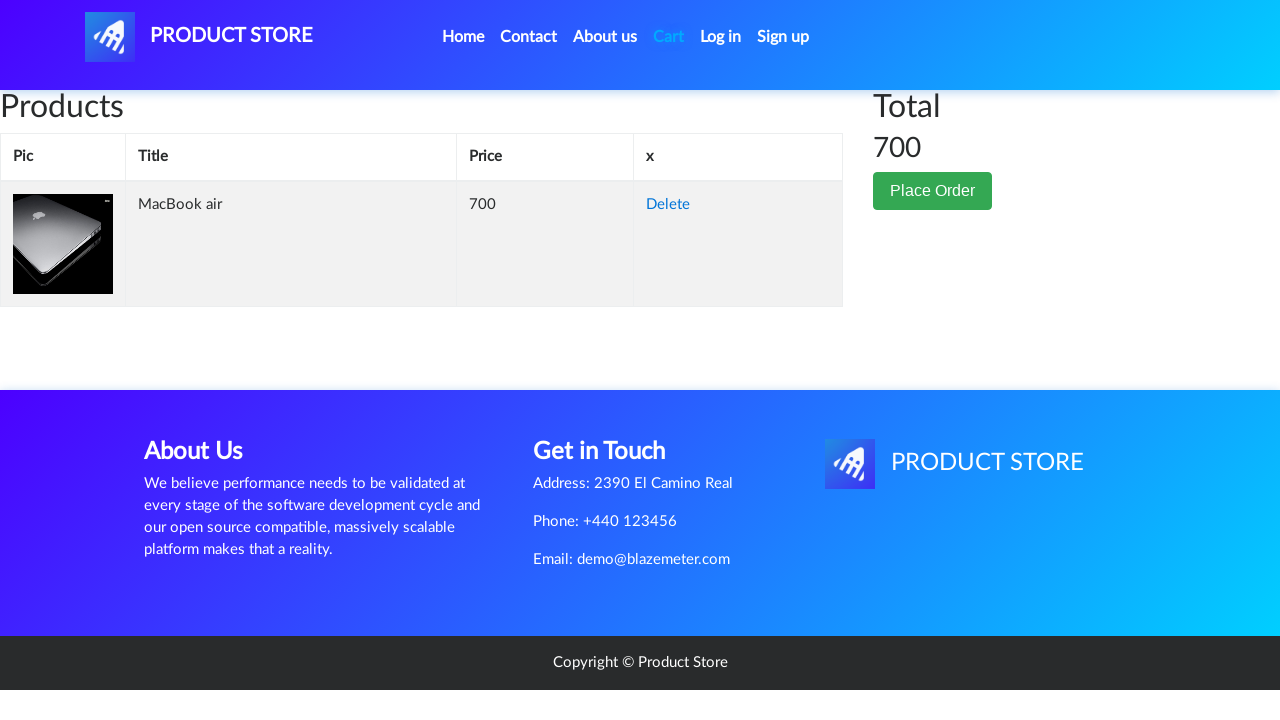

Clicked Place Order button at (933, 191) on xpath=//button[contains(text(),'Place Order')]
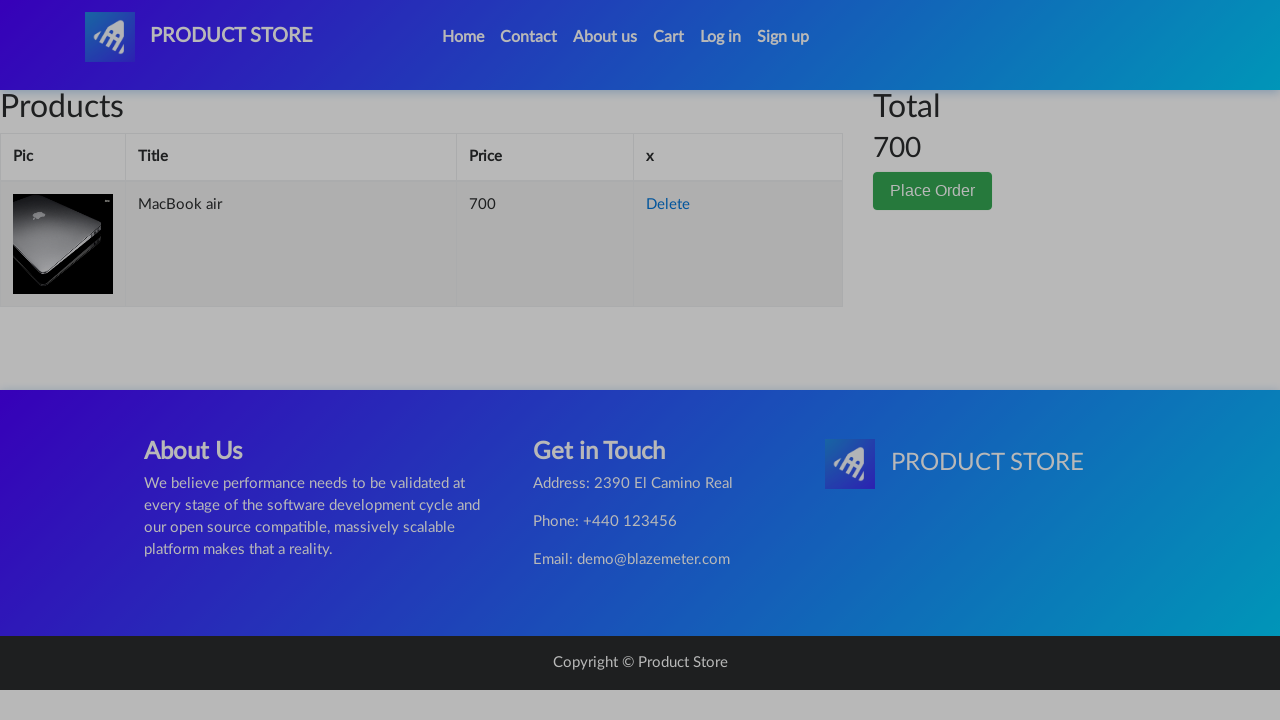

Filled name field with 'John Smith' on #name
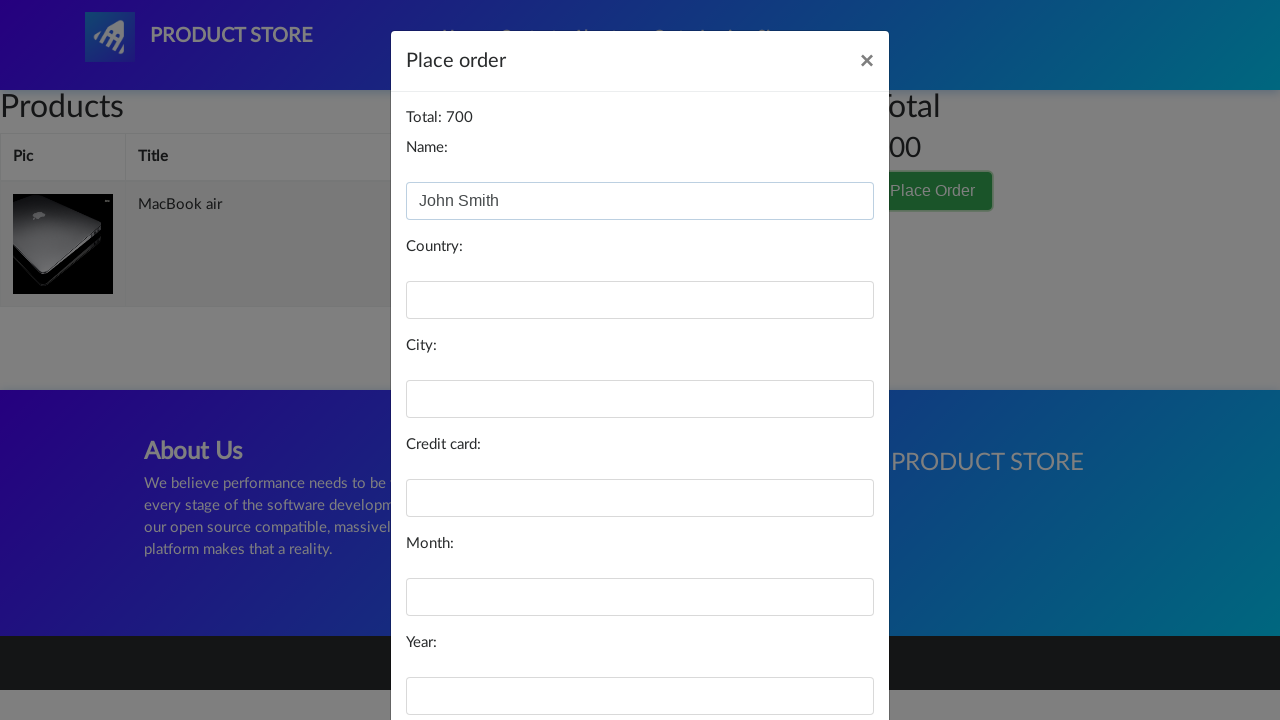

Filled country field with 'United States' on #country
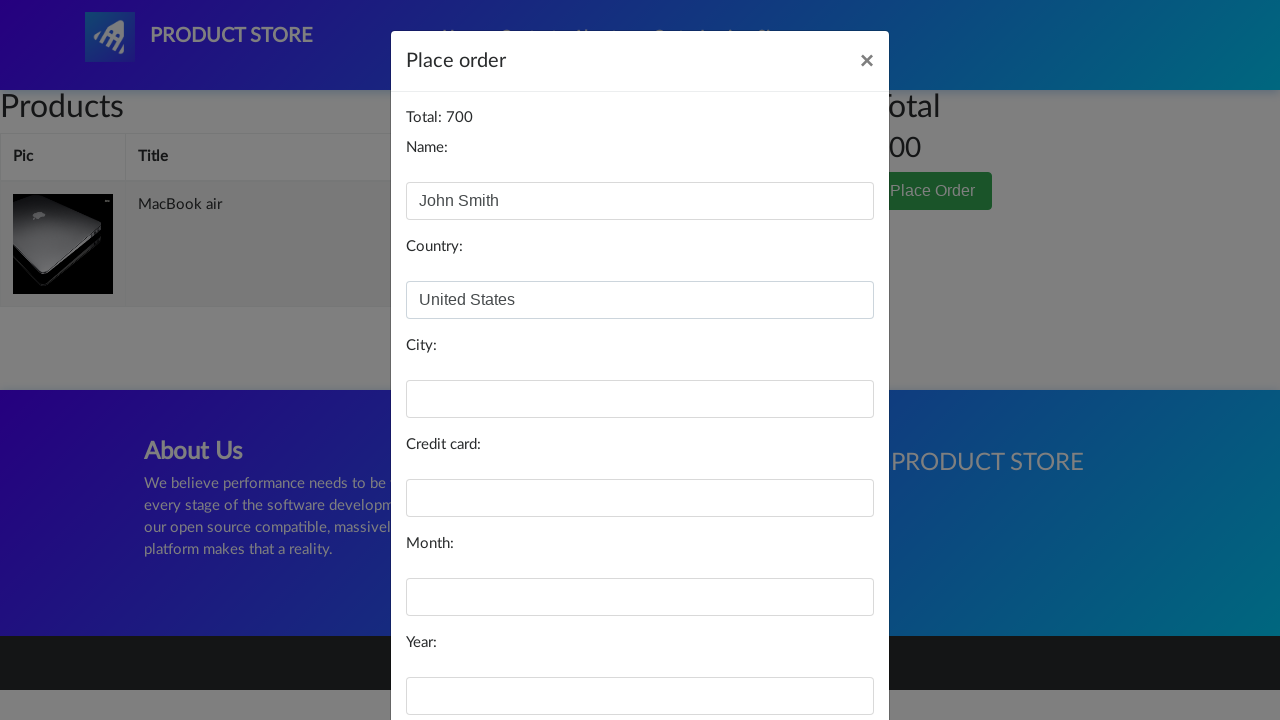

Filled city field with 'New York' on #city
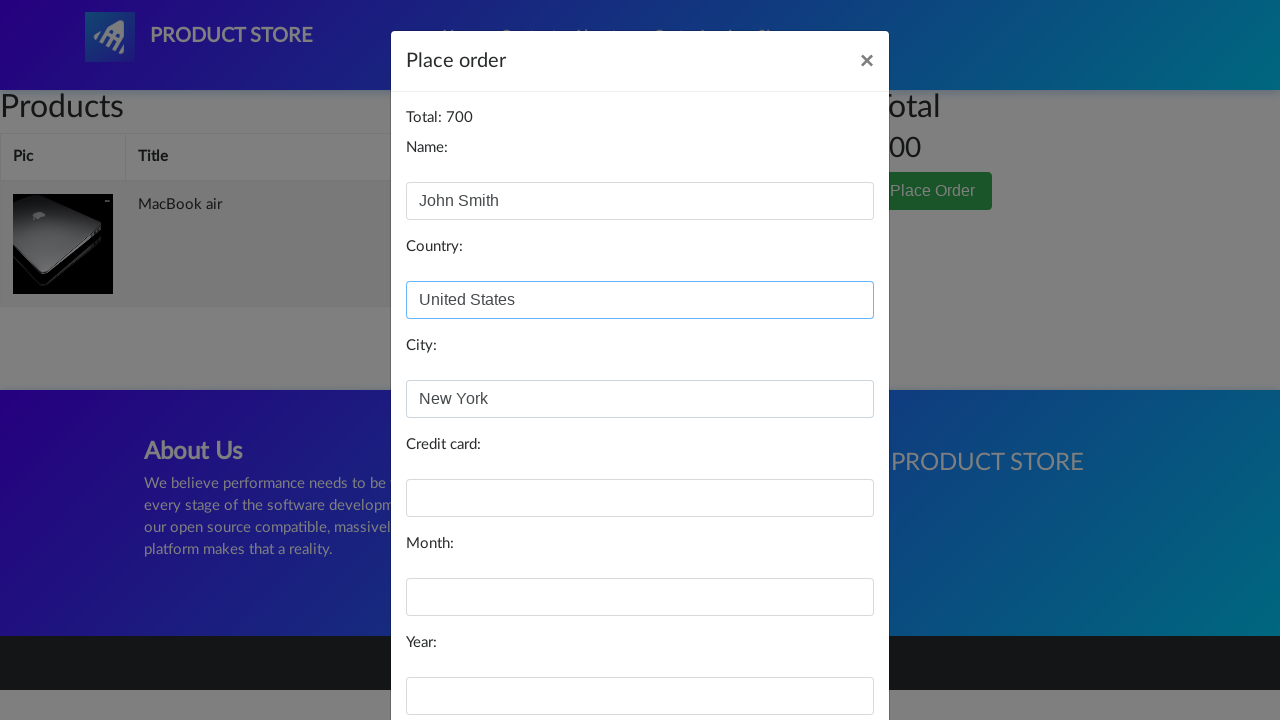

Filled card field with credit card number on #card
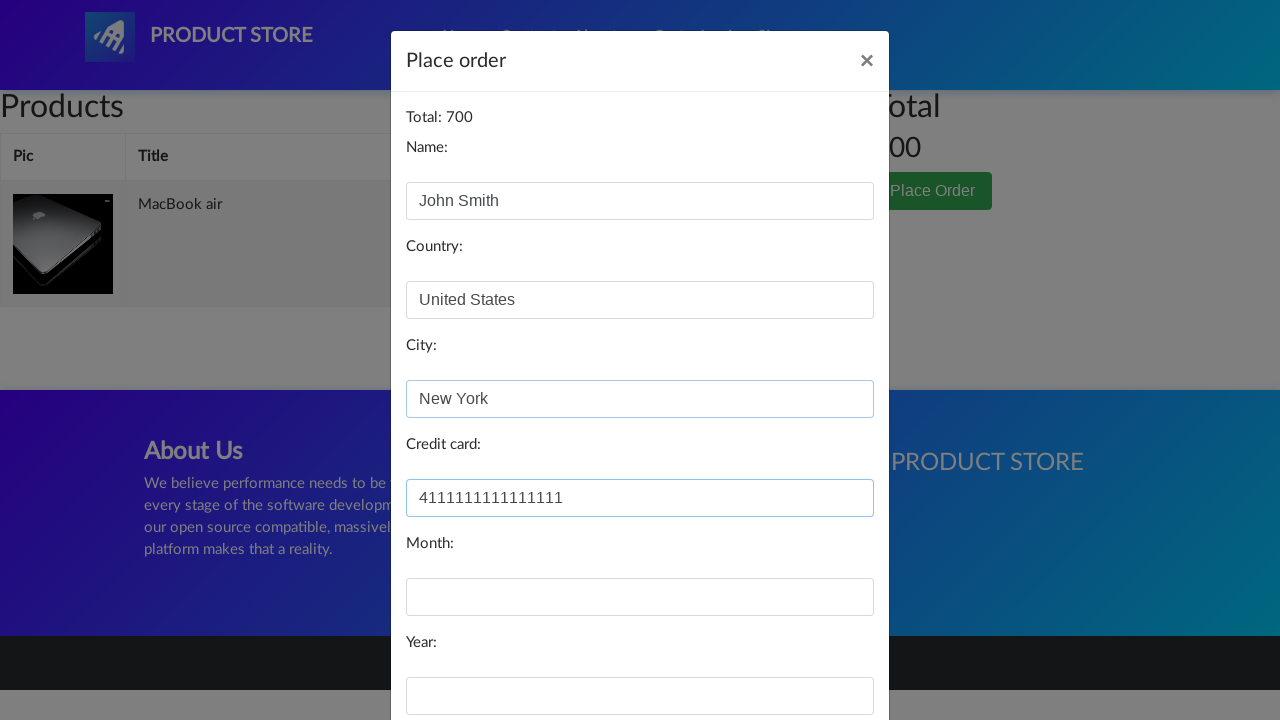

Filled month field with 'December' on #month
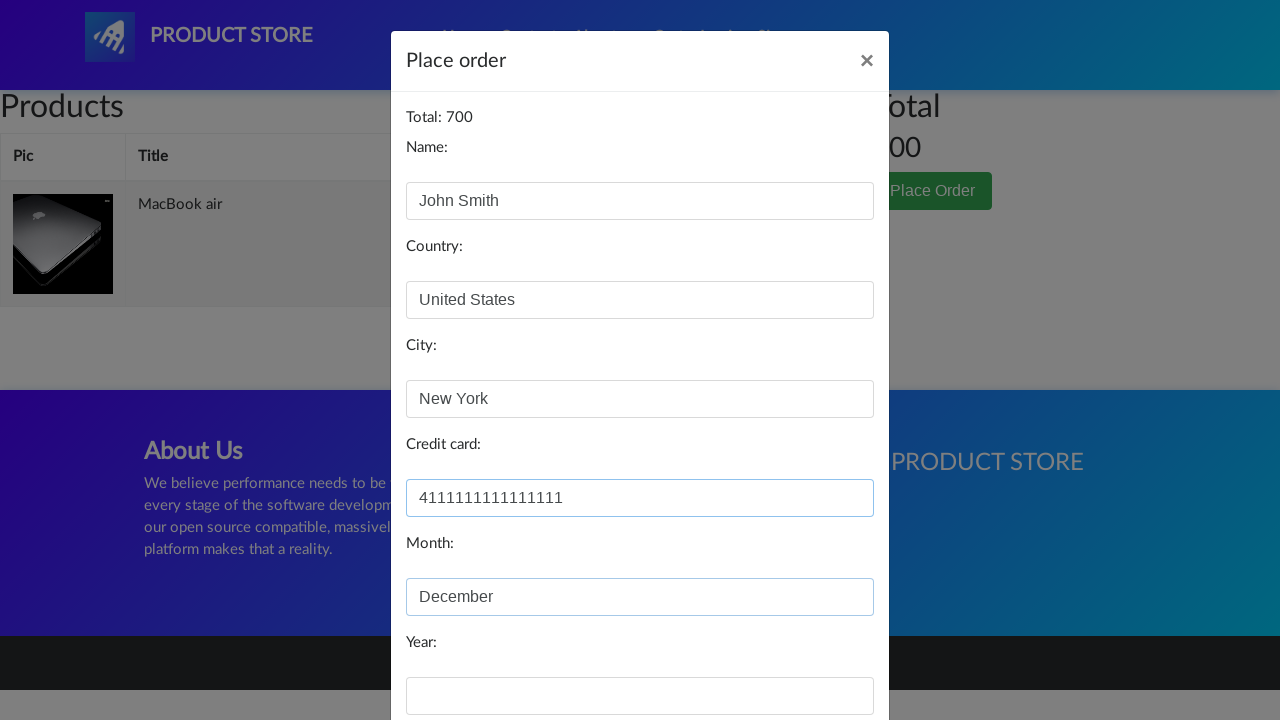

Filled year field with '2024' on #year
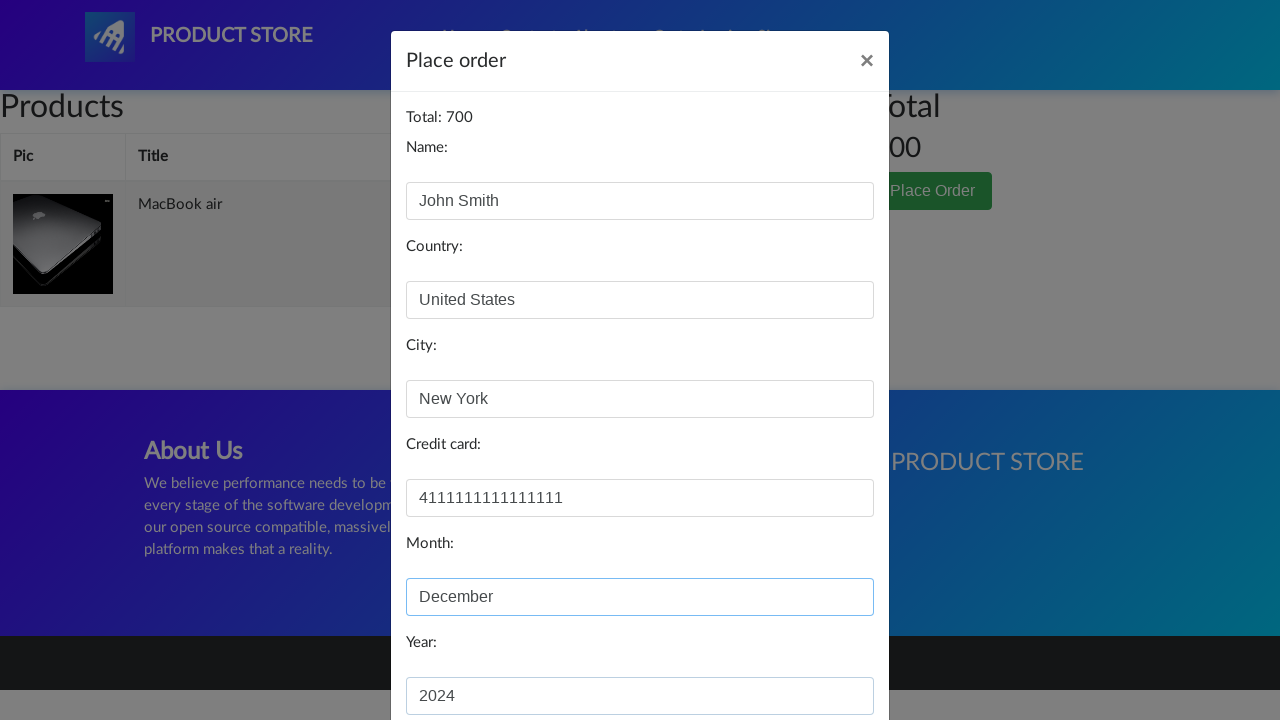

Clicked Purchase button to complete order at (823, 655) on xpath=//button[contains(text(),'Purchase')]
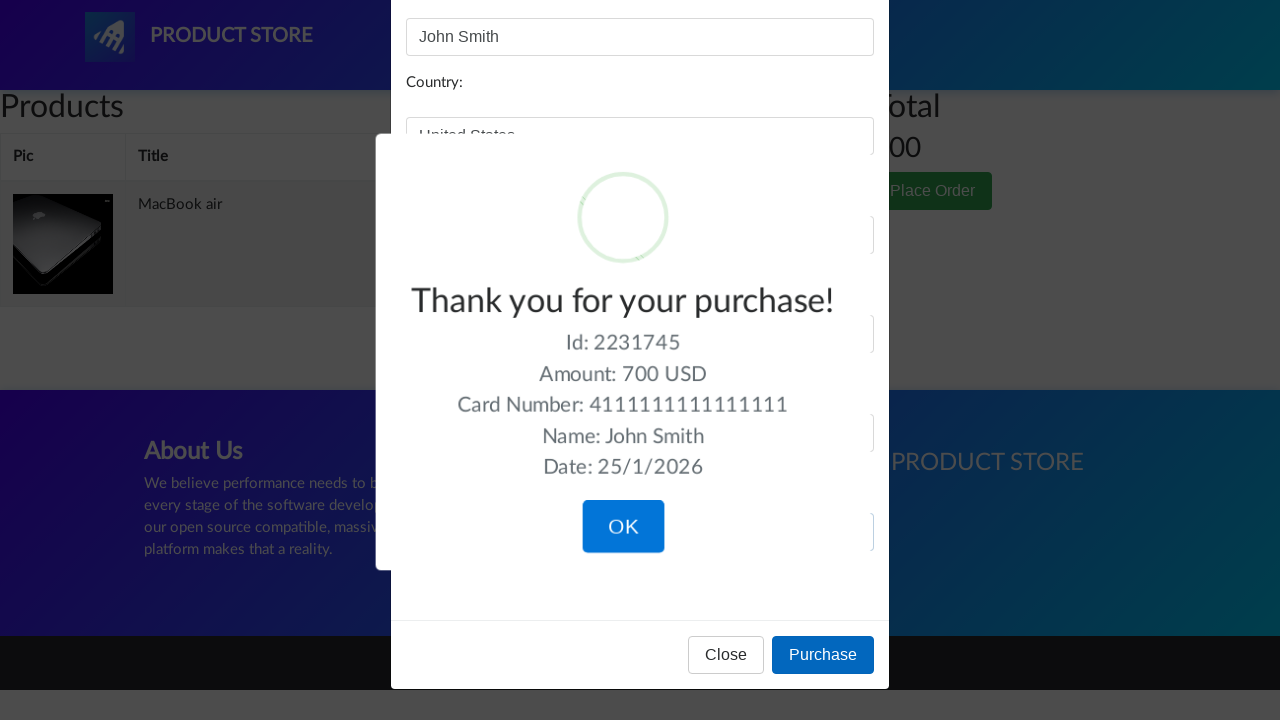

Closed purchase confirmation dialog at (623, 521) on xpath=//body/div[10]/div[7]/div[1]/button[1]
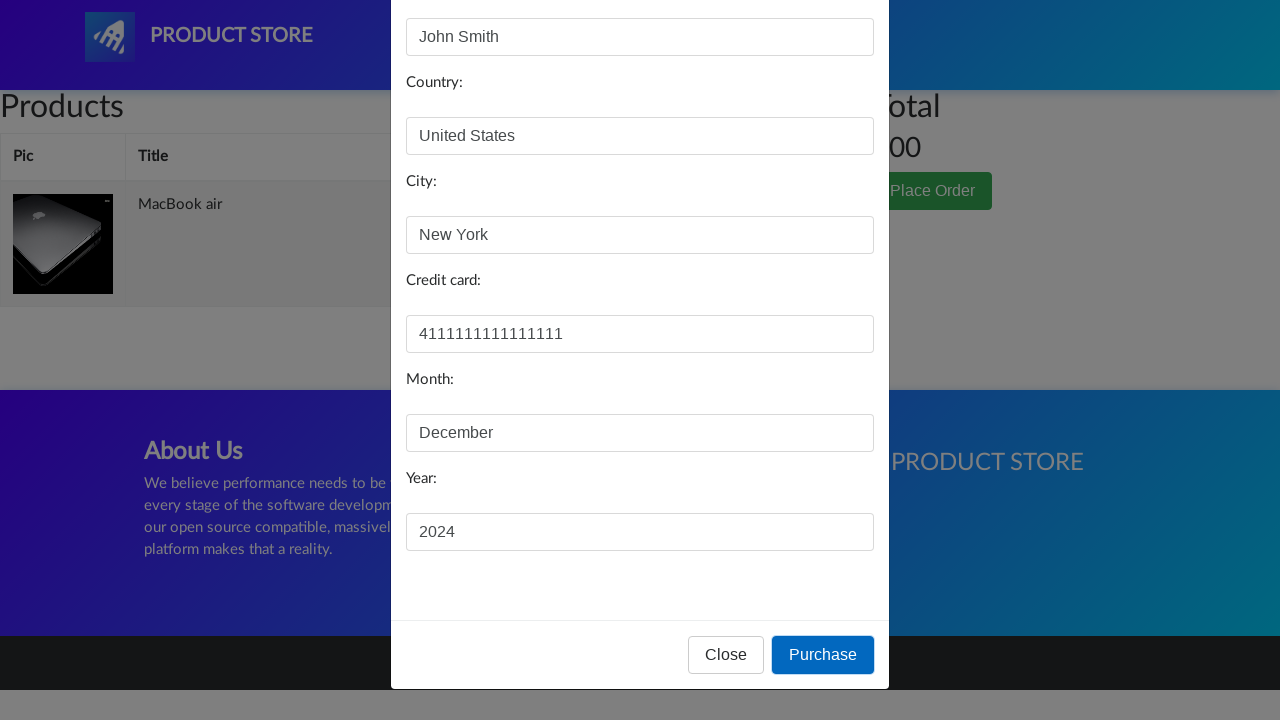

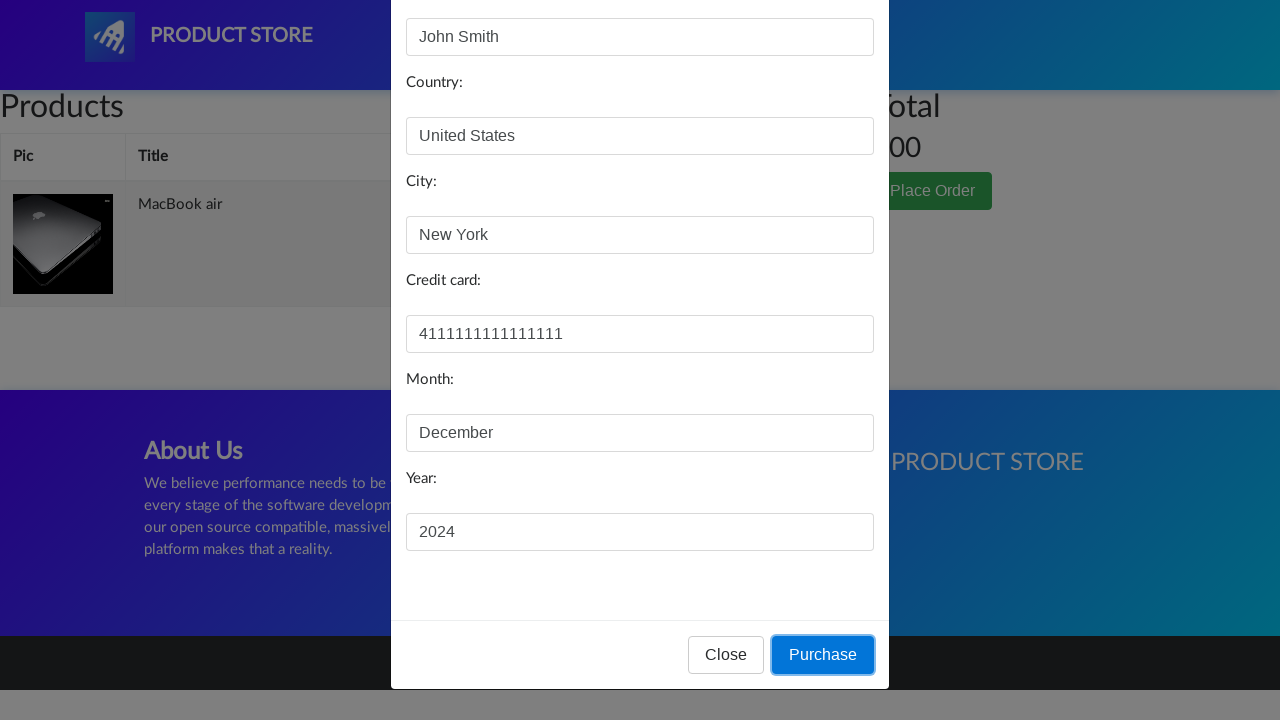